Tests locating a form element using CSS selector with multiple attribute conditions and verifies the element is found on a textarea demo page.

Starting URL: https://www.automationtestinginsider.com/2019/08/textarea-textarea-element-defines-multi.html

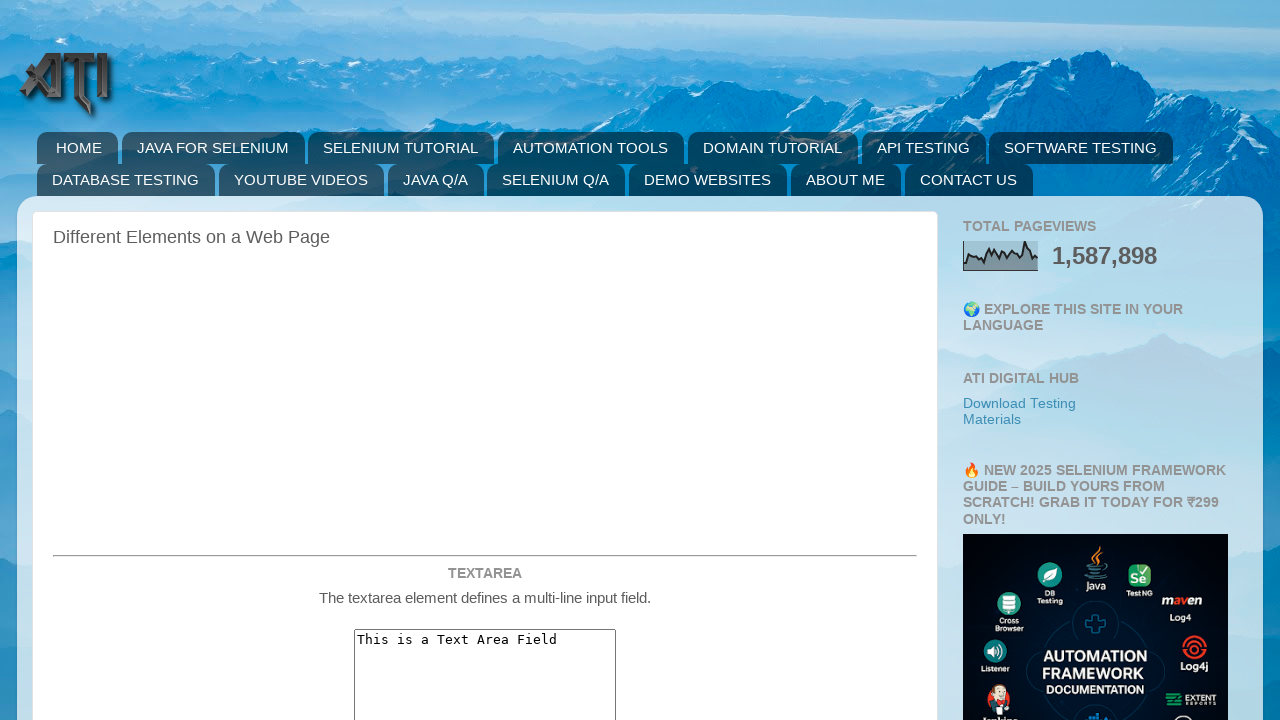

Navigated to textarea demo page
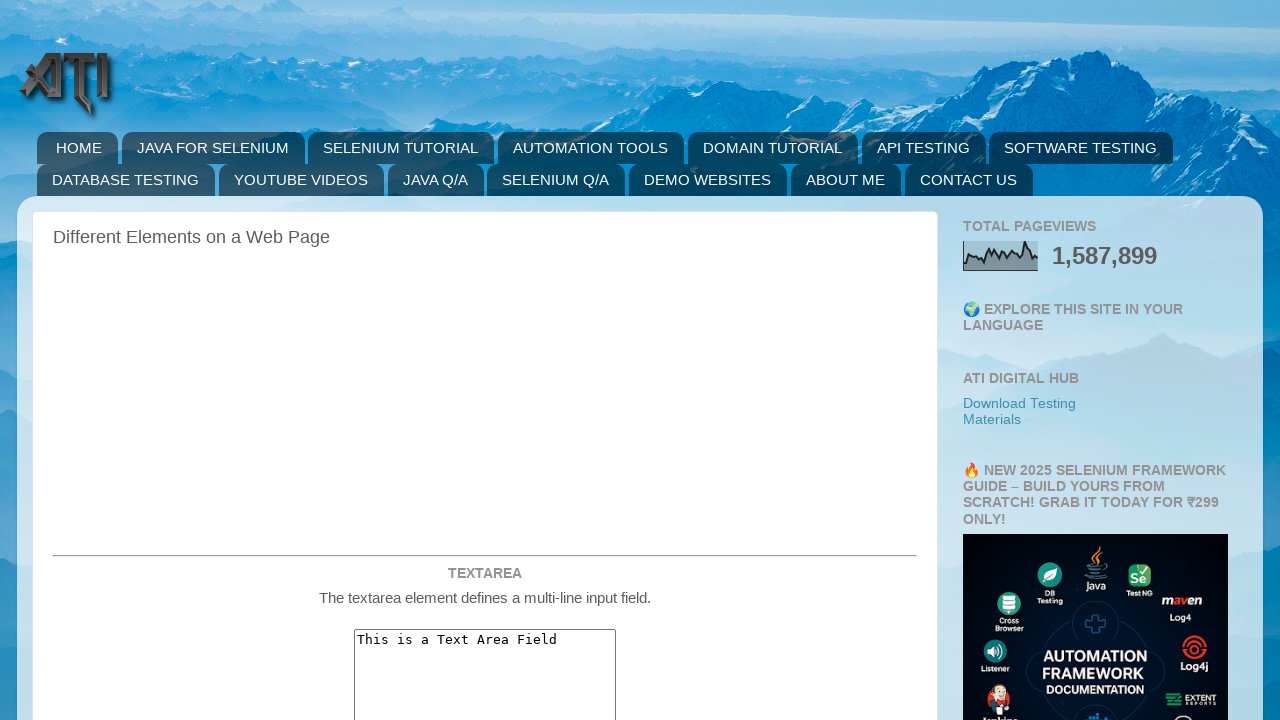

Located form element using CSS selector with multiple attribute conditions
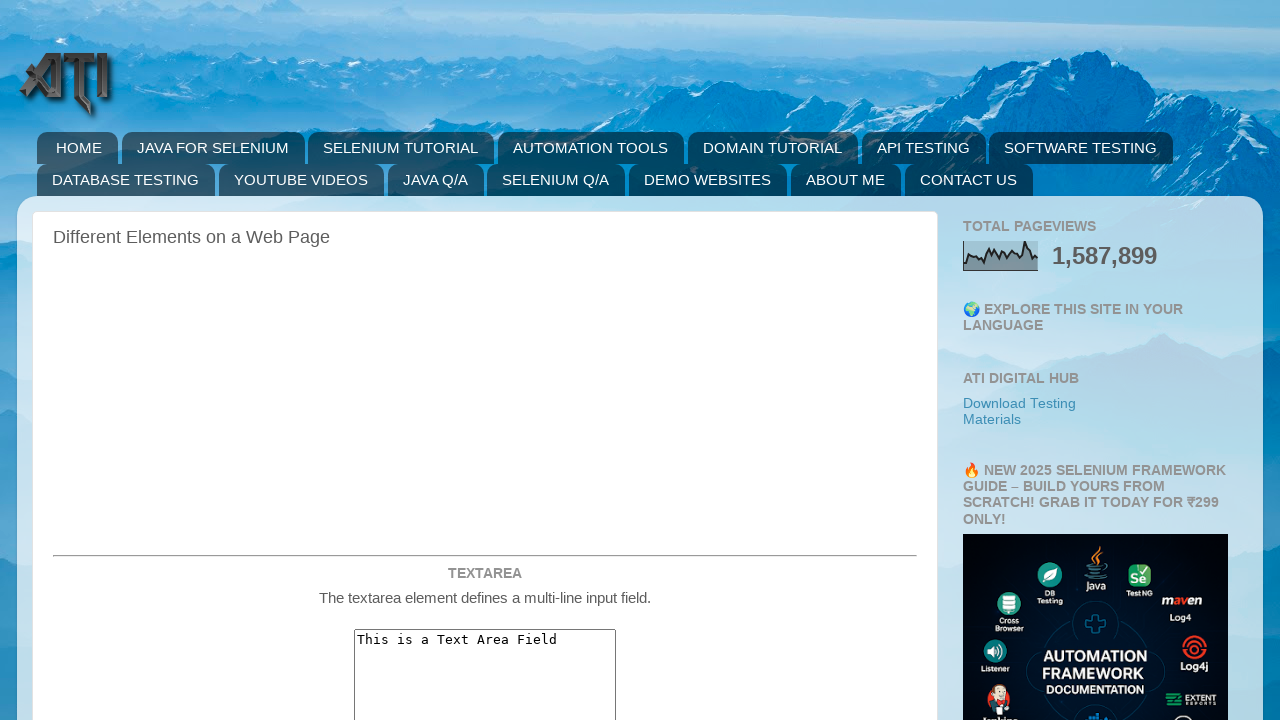

Element became visible and is ready for interaction
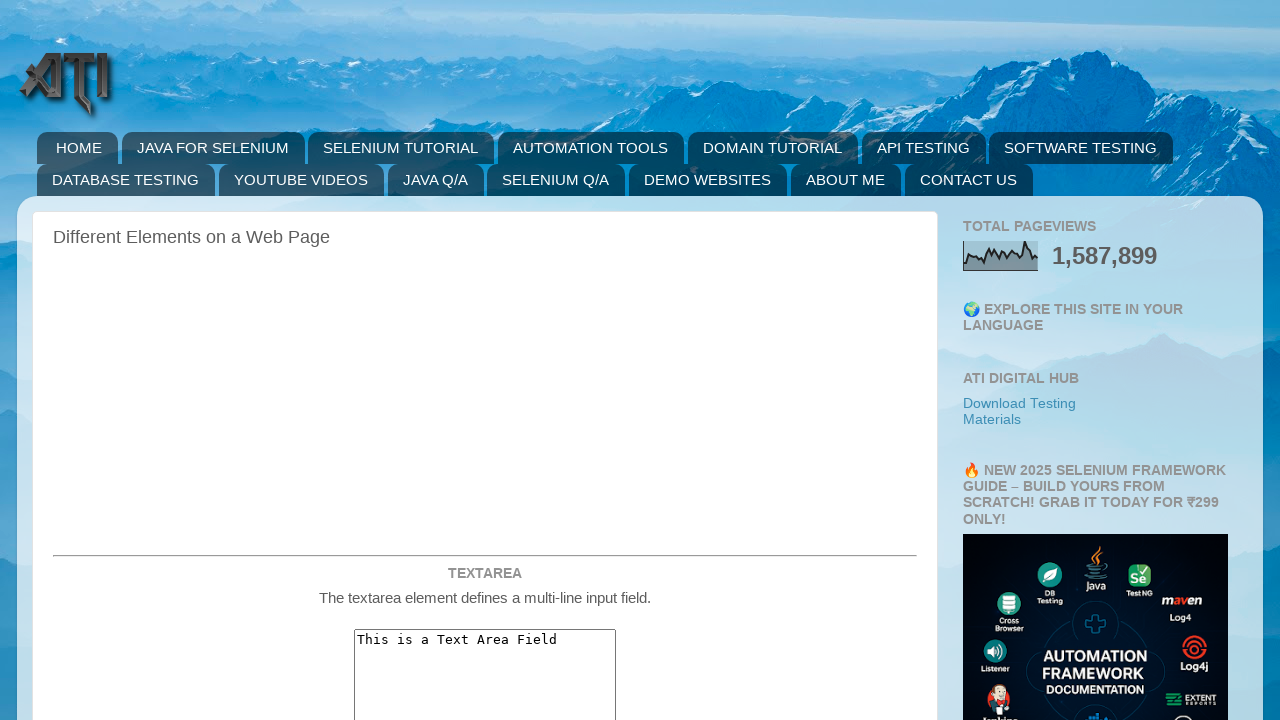

Retrieved tag name: INPUT
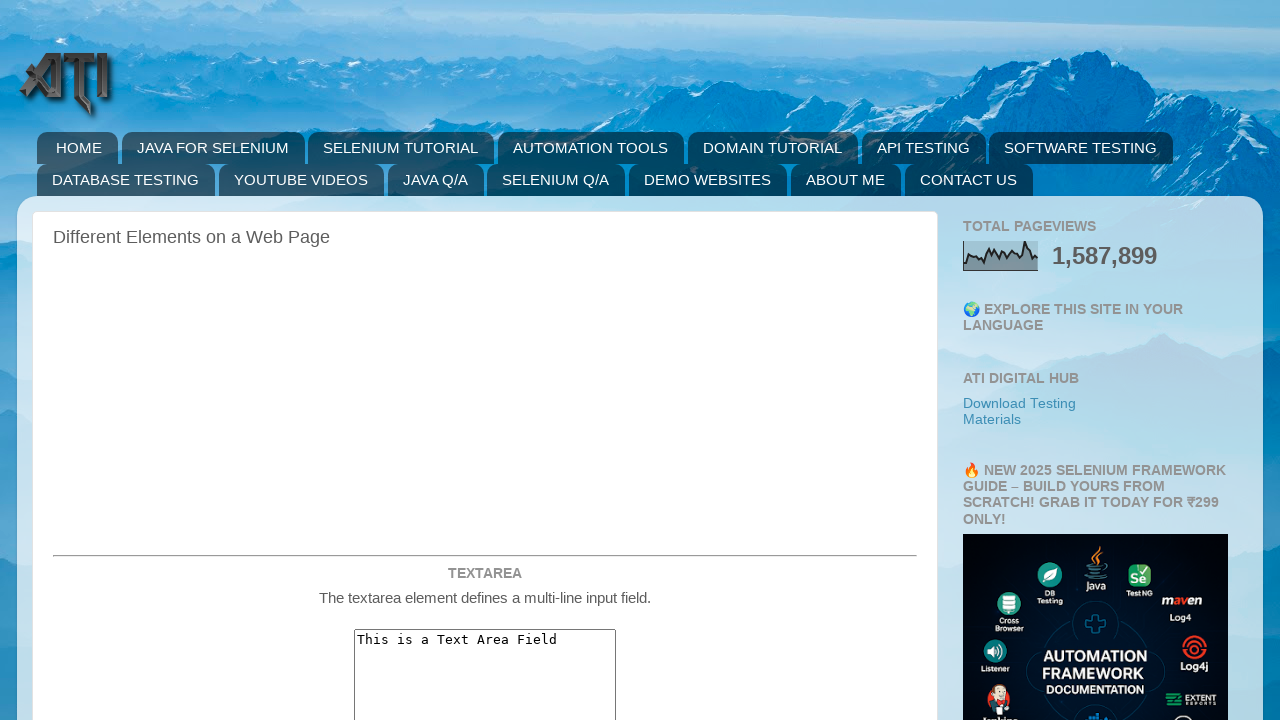

Printed tag name to console
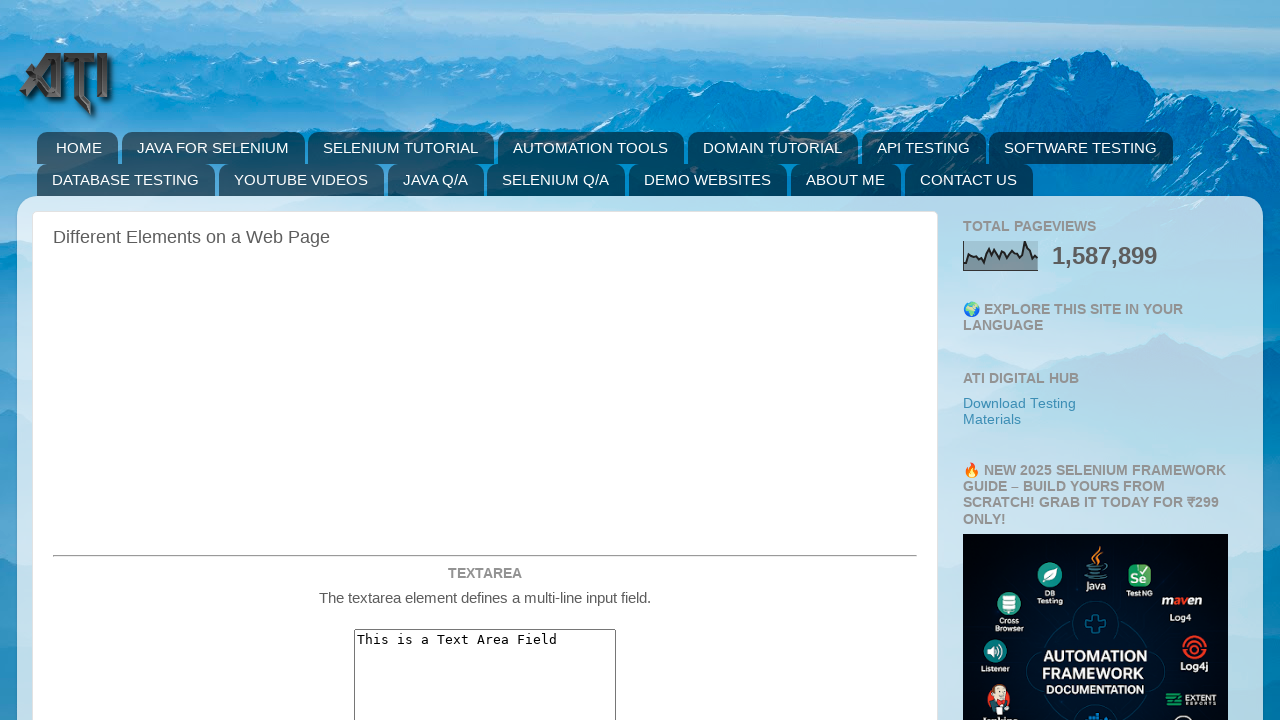

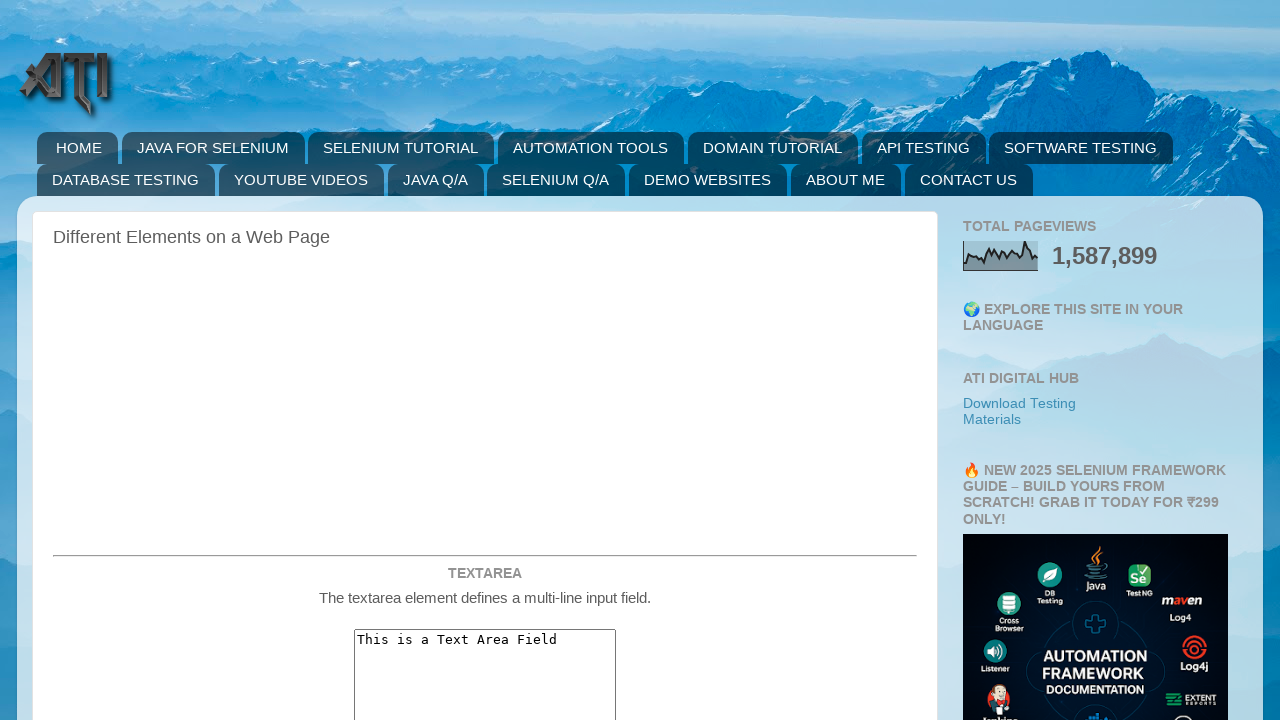